Tests a form submission on DemoQA website by filling in name, email, and address fields, then verifying the submitted information is displayed correctly

Starting URL: http://demoqa.com/text-box

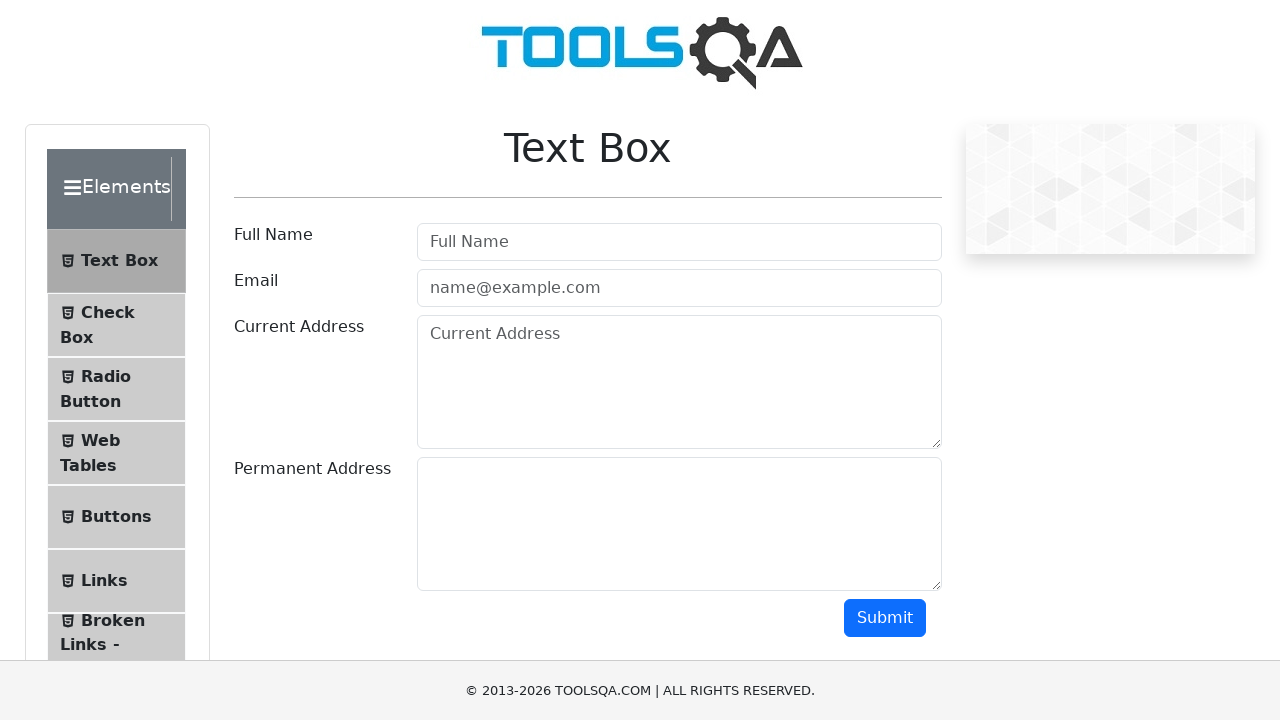

Filled Full Name field with 'Automation' on input#userName
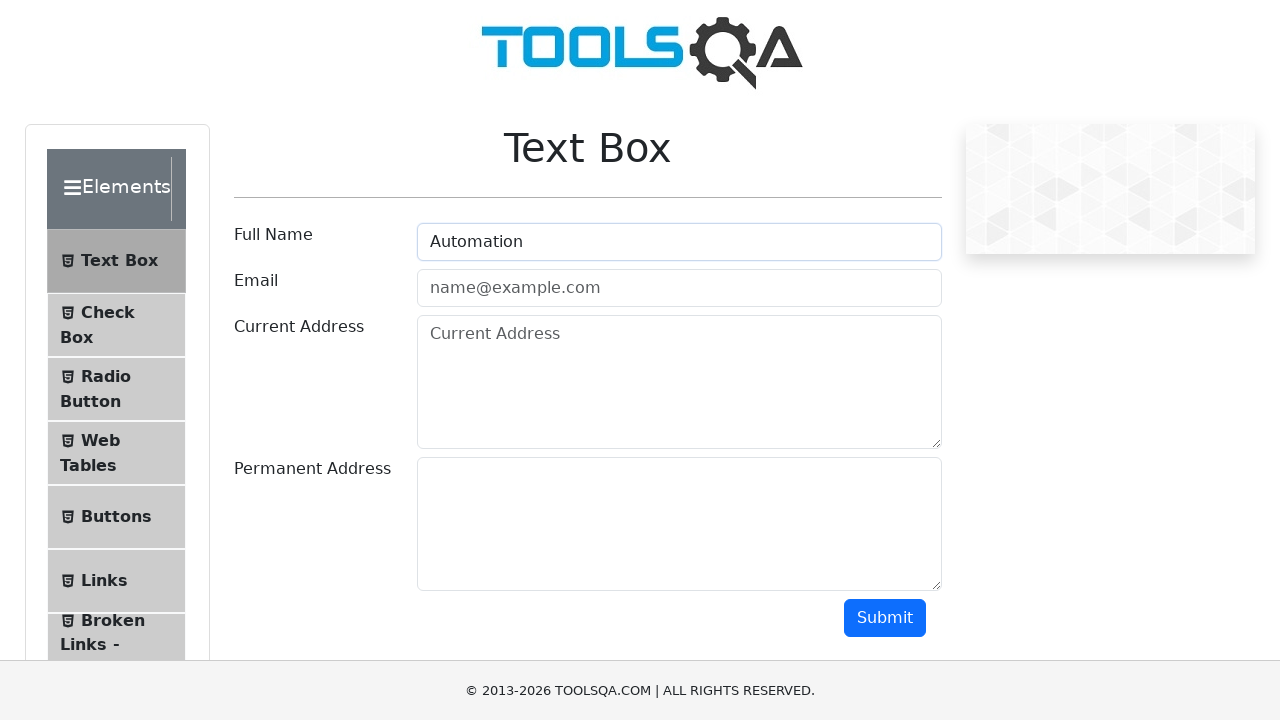

Filled Email field with 'Testing@gmail.com' on input[placeholder*='@']
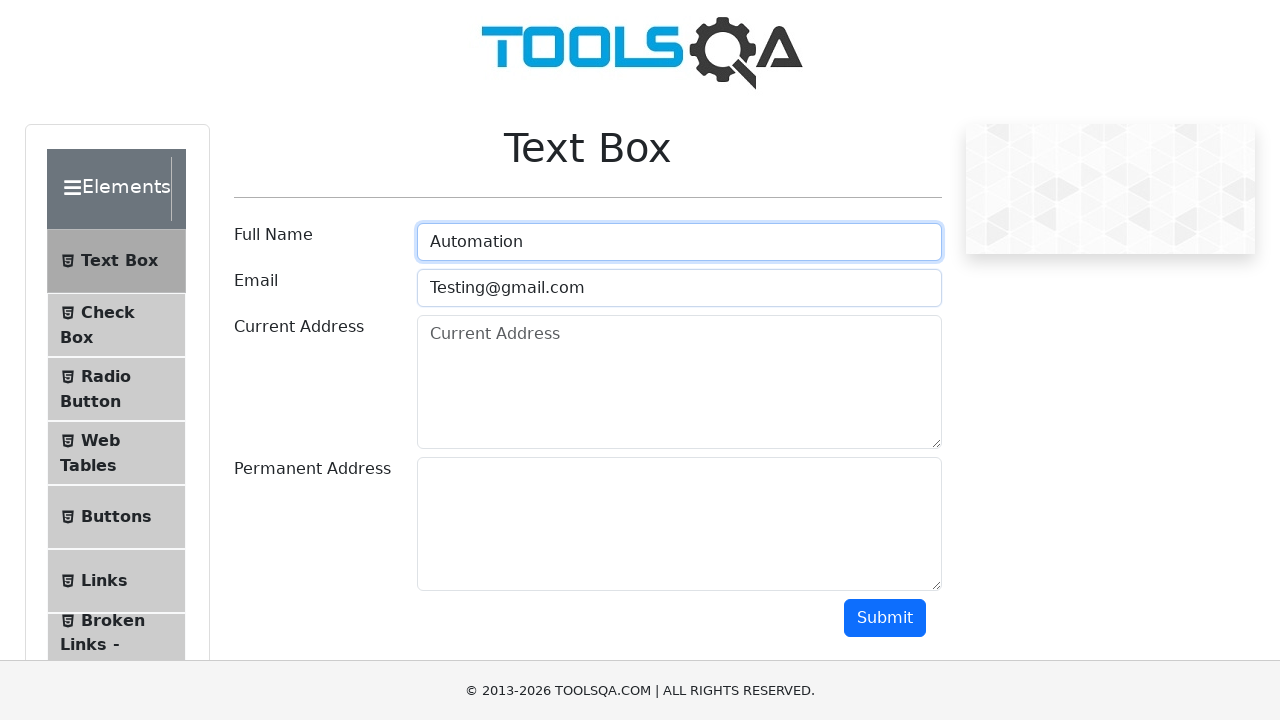

Filled Current Address field with 'Testing Current Address' on textarea#currentAddress
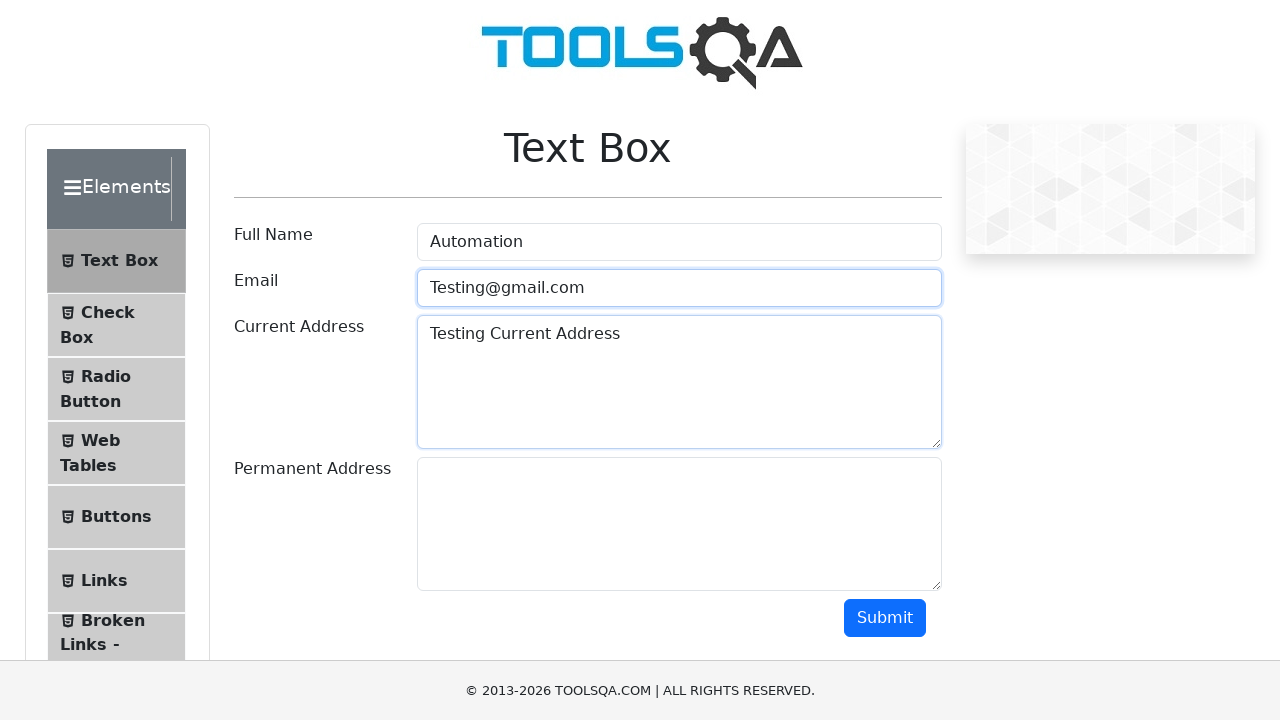

Filled Permanent Address field with 'Testing Permanent Address' on textarea#permanentAddress
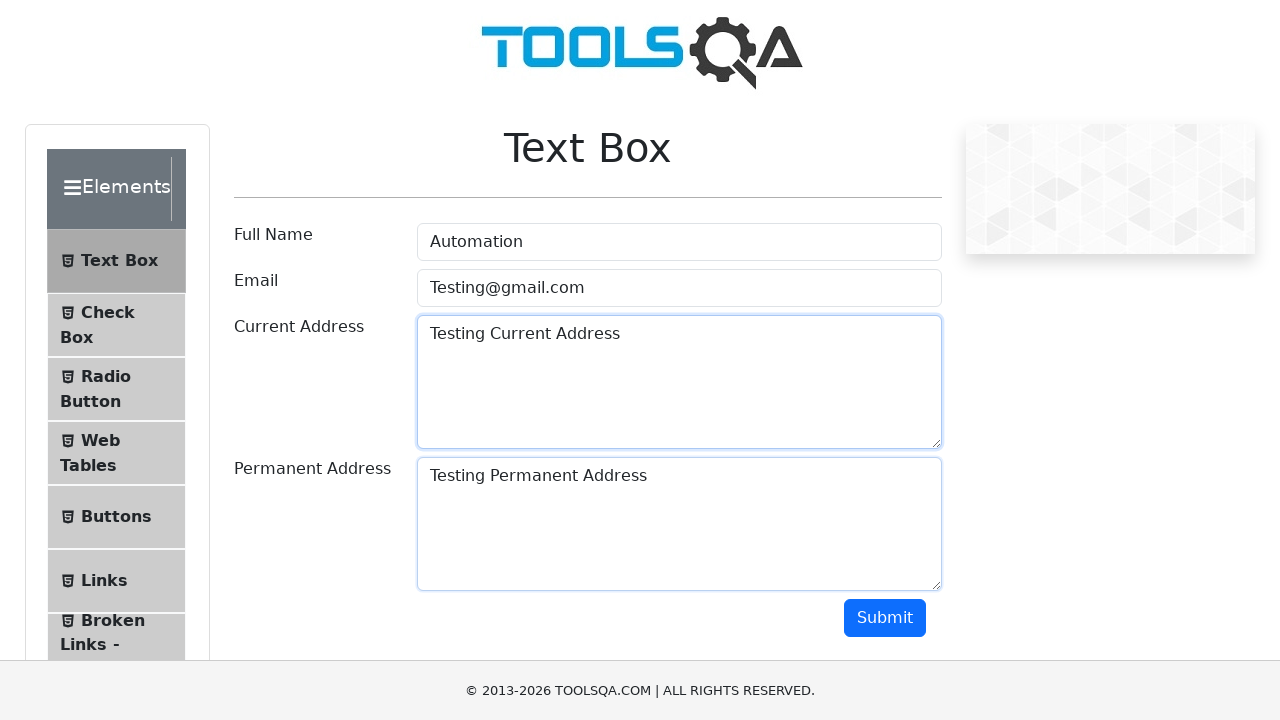

Clicked Submit button to submit form at (885, 618) on button#submit
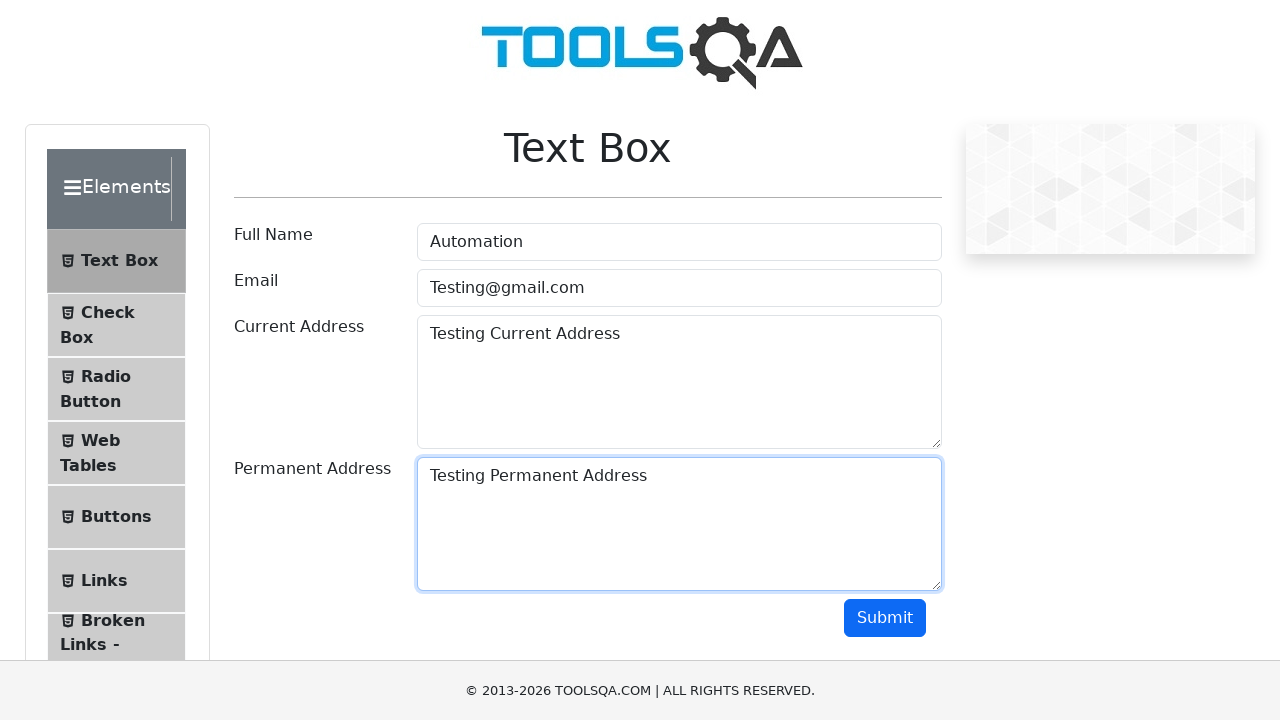

Form submission results loaded
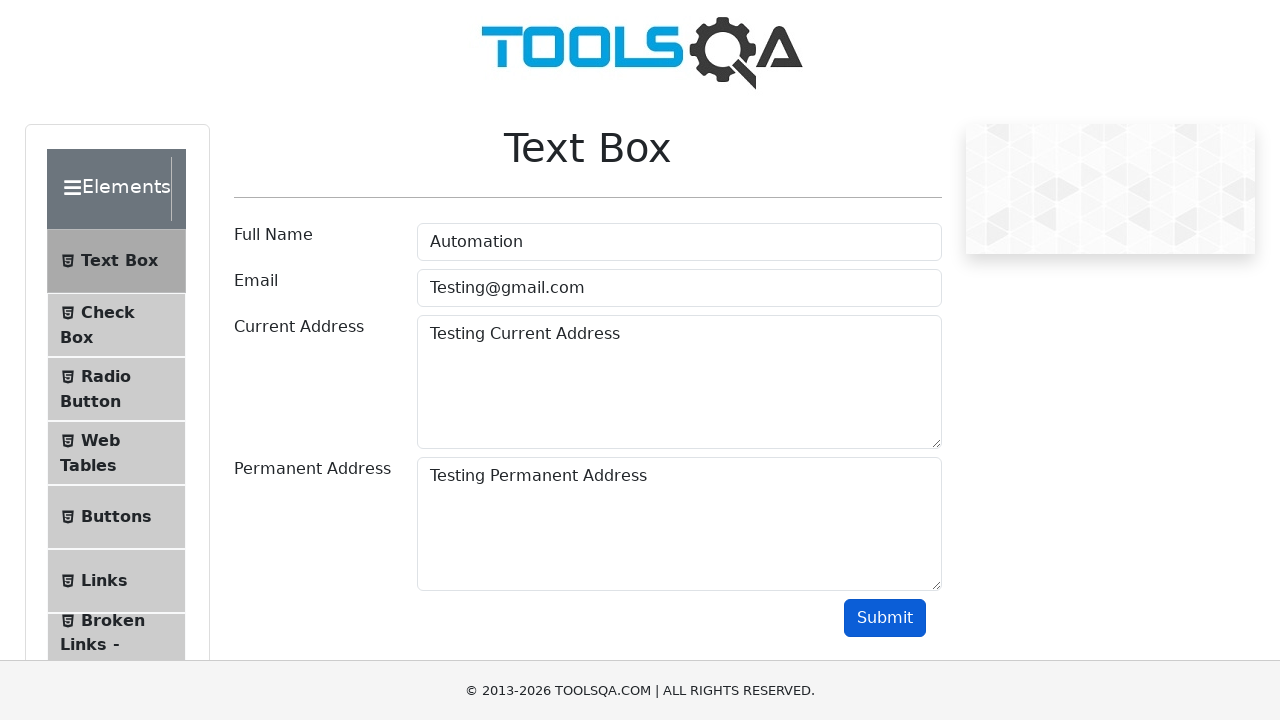

Verified Full Name contains 'Automation'
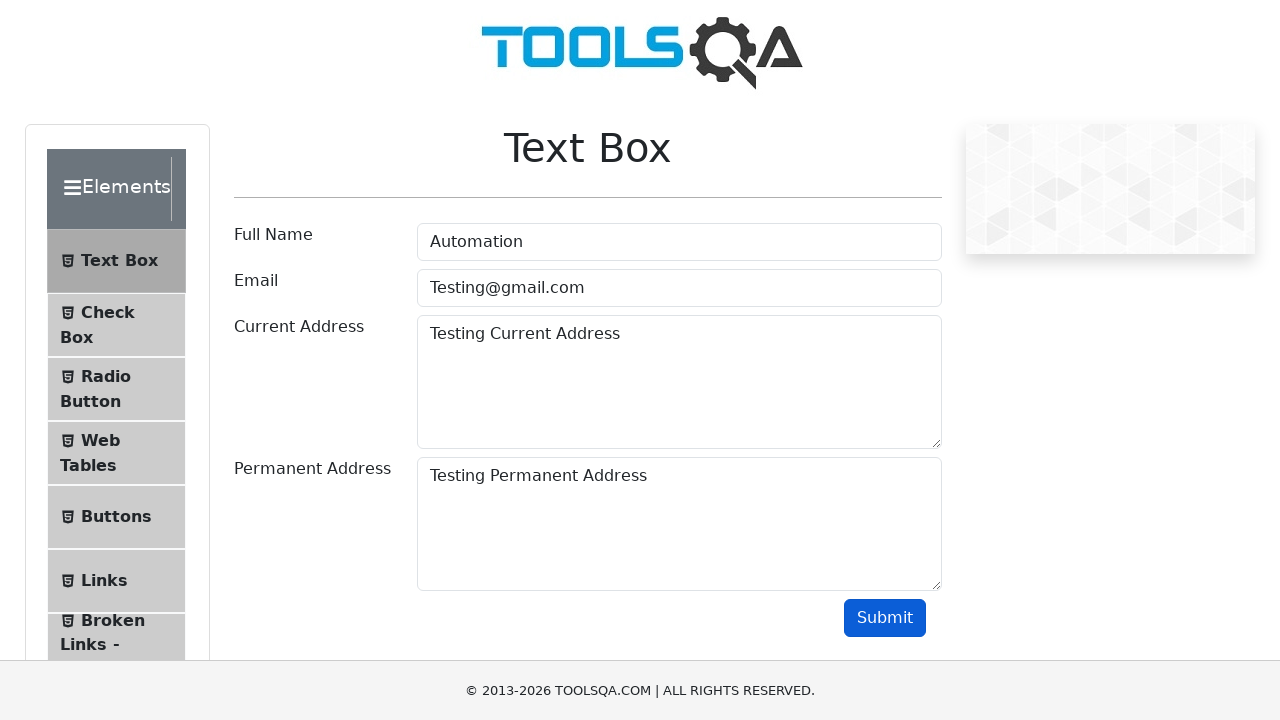

Verified Email contains 'Testing'
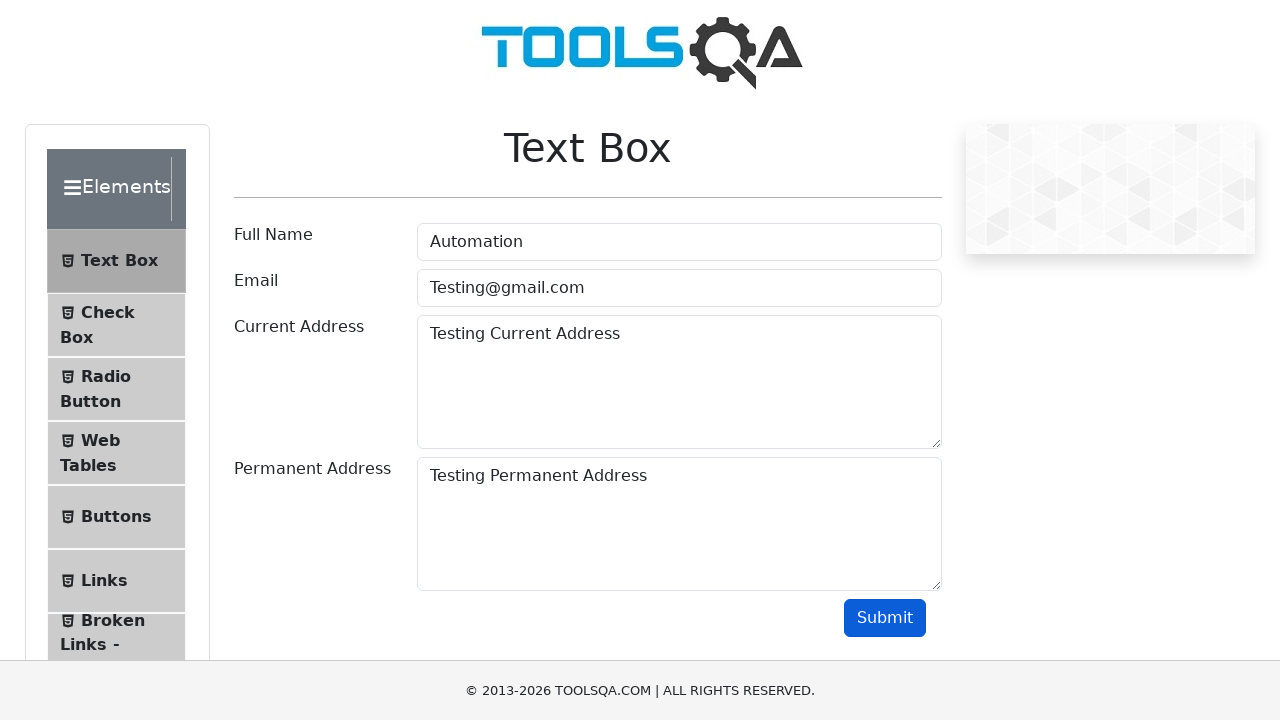

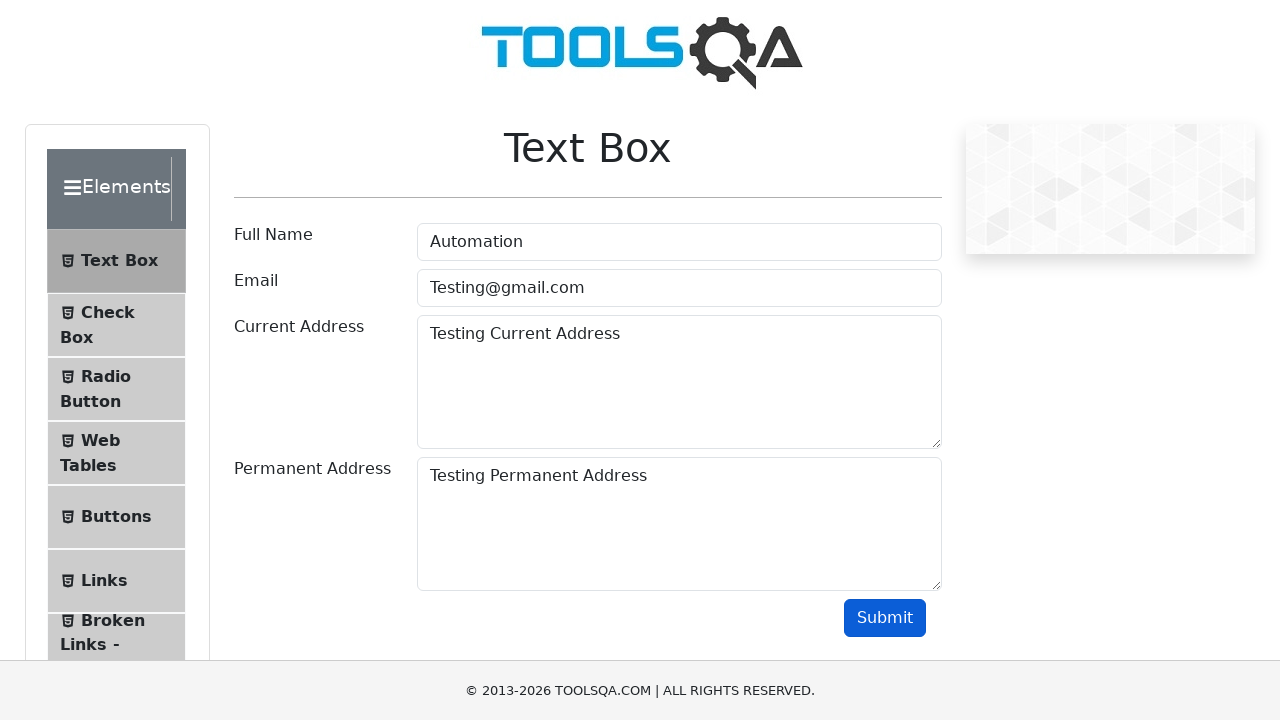